Tests the Add/Remove Elements functionality by navigating to the page, adding multiple elements by clicking the Add button, and then removing some by clicking Delete buttons

Starting URL: http://the-internet.herokuapp.com/

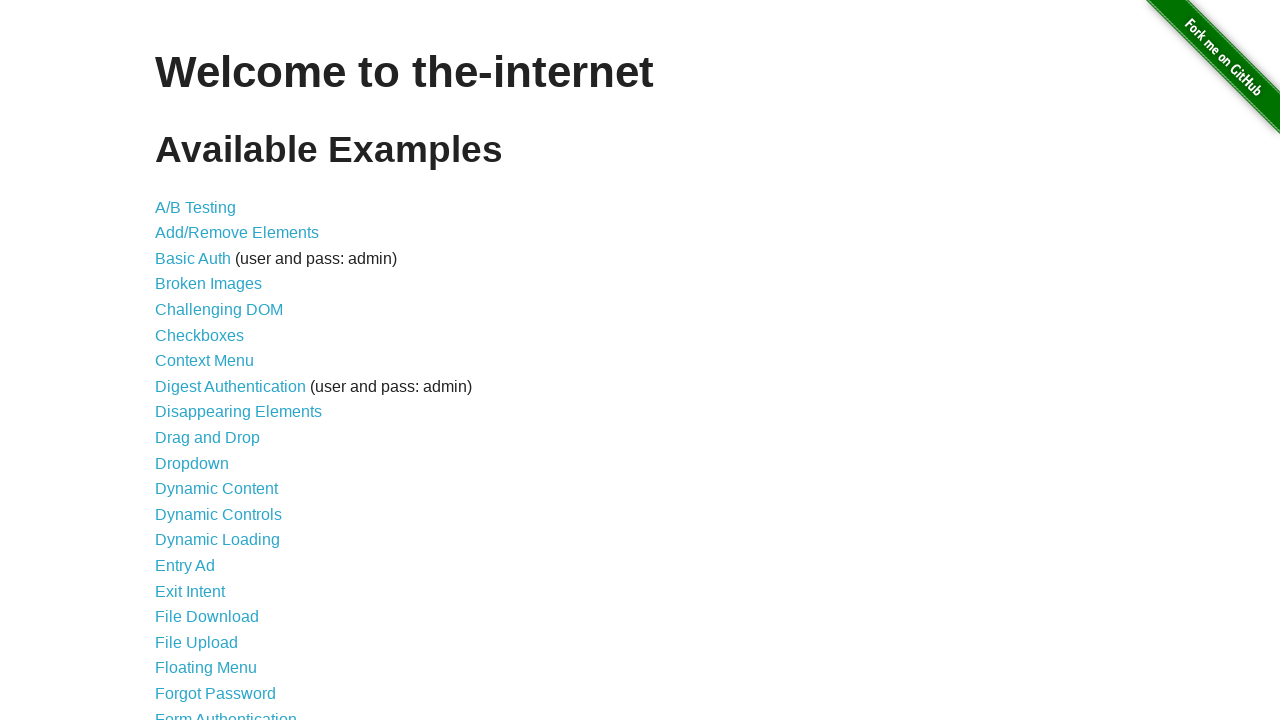

Clicked on Add/Remove Elements link at (237, 233) on text=Add/Remove Elements
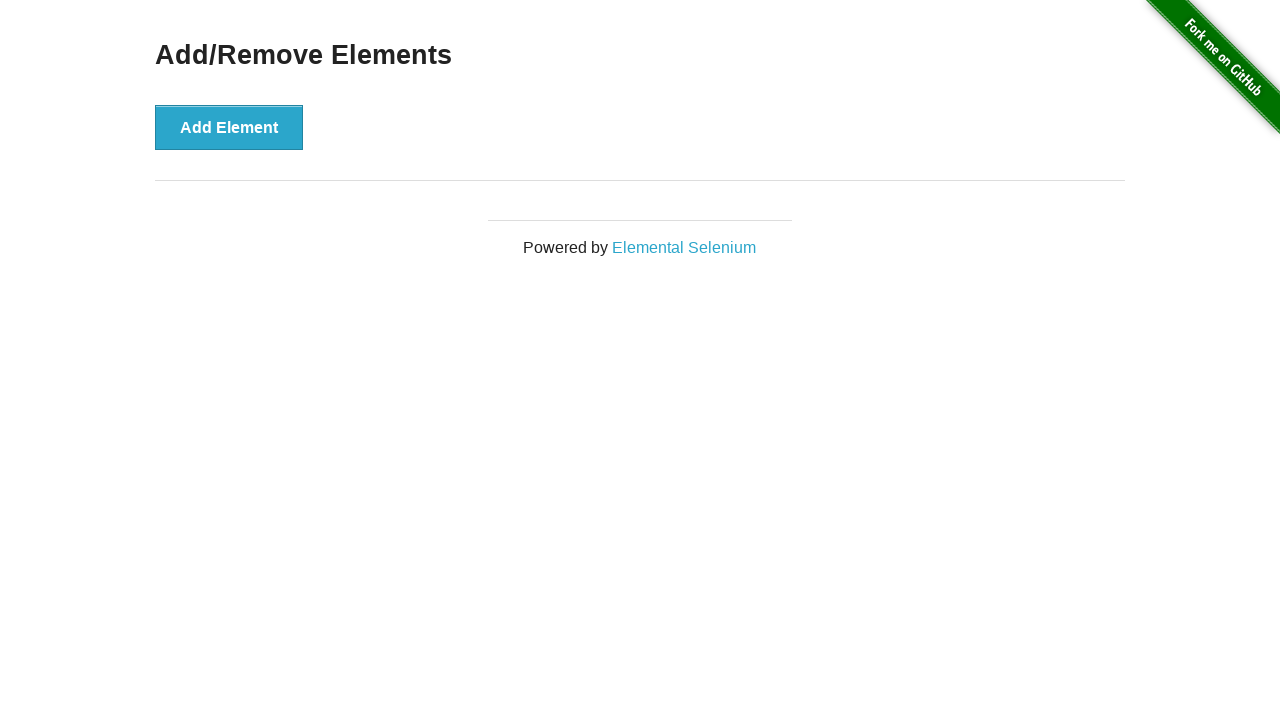

Add Element button is visible
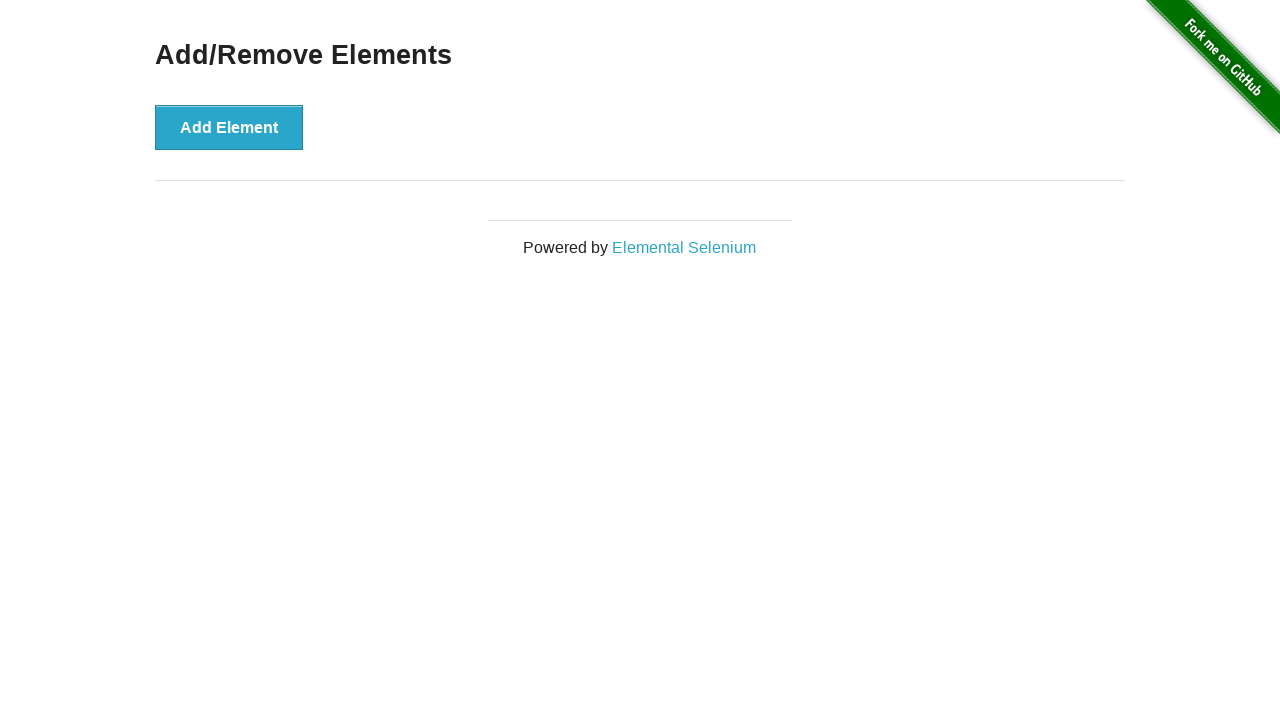

Clicked Add Element button (click 1 of 5) at (229, 127) on button:has-text('Add Element')
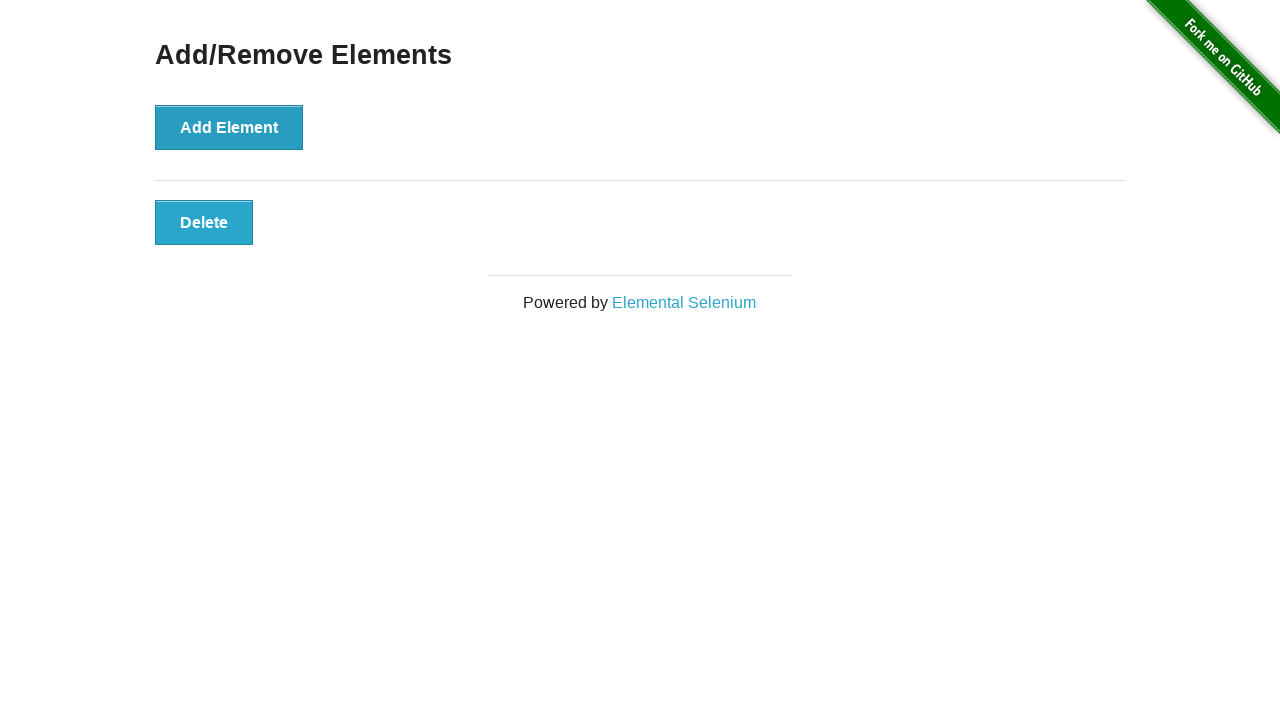

Clicked Add Element button (click 2 of 5) at (229, 127) on button:has-text('Add Element')
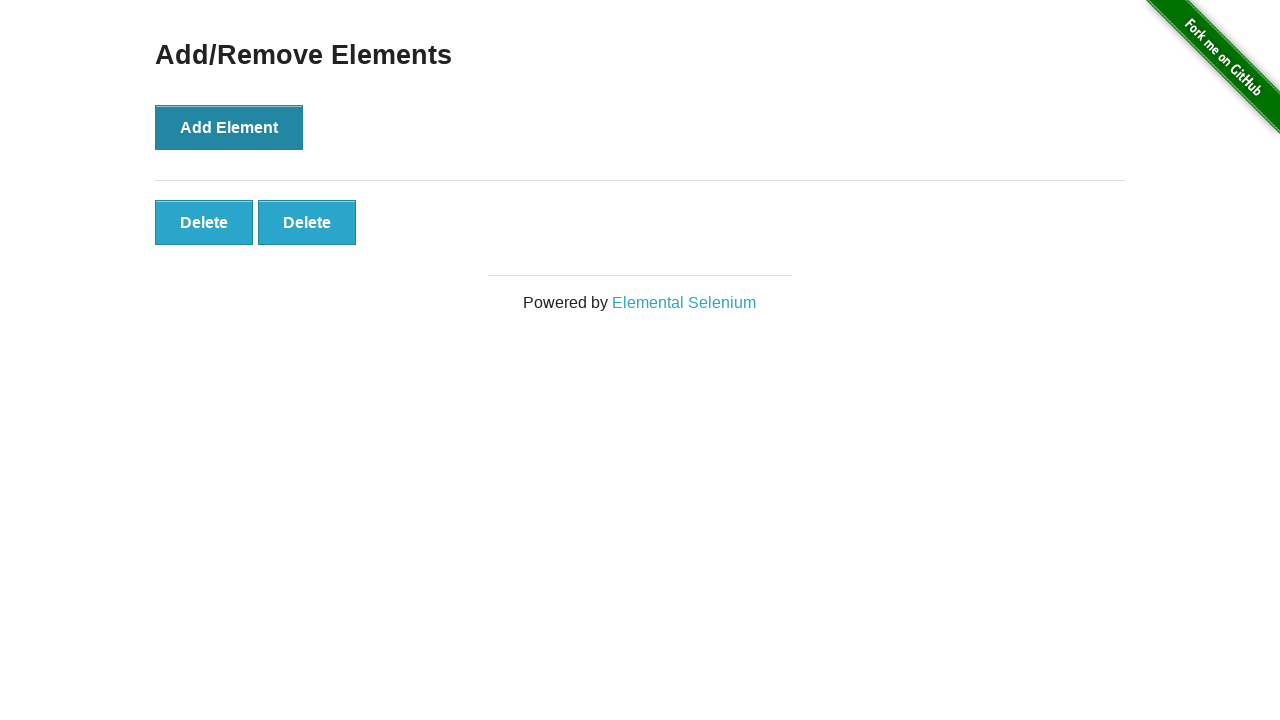

Clicked Add Element button (click 3 of 5) at (229, 127) on button:has-text('Add Element')
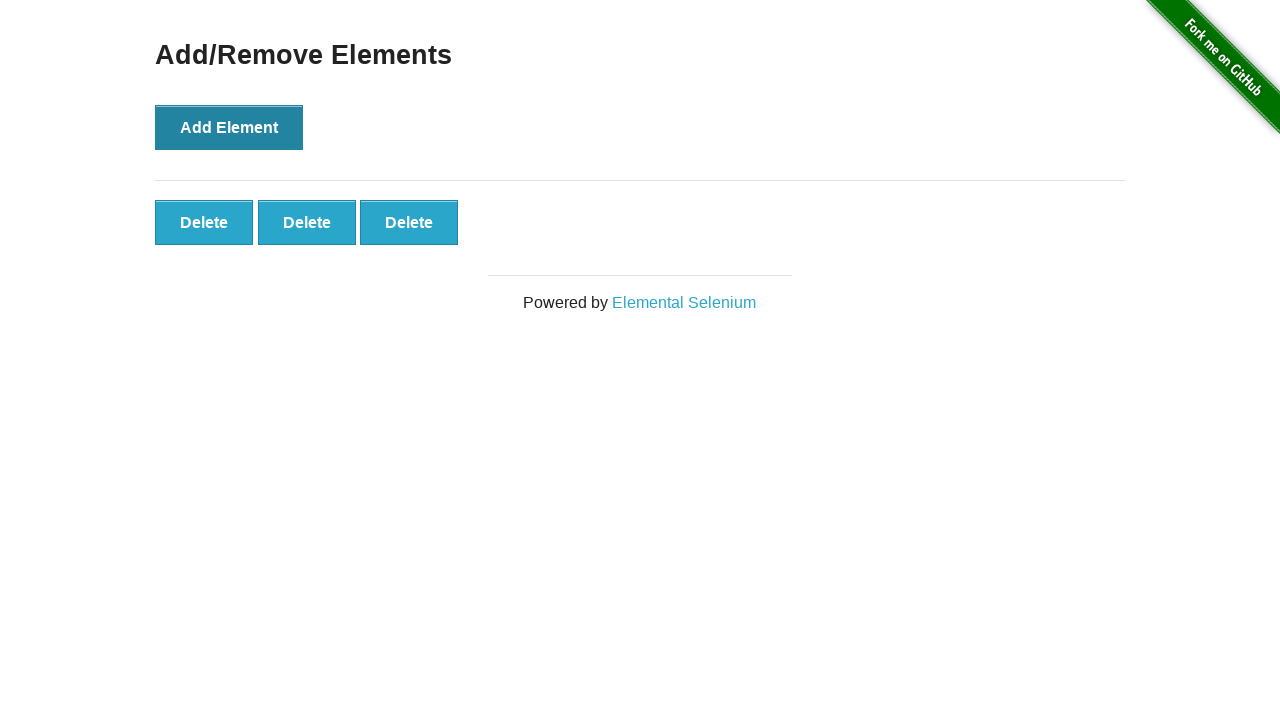

Clicked Add Element button (click 4 of 5) at (229, 127) on button:has-text('Add Element')
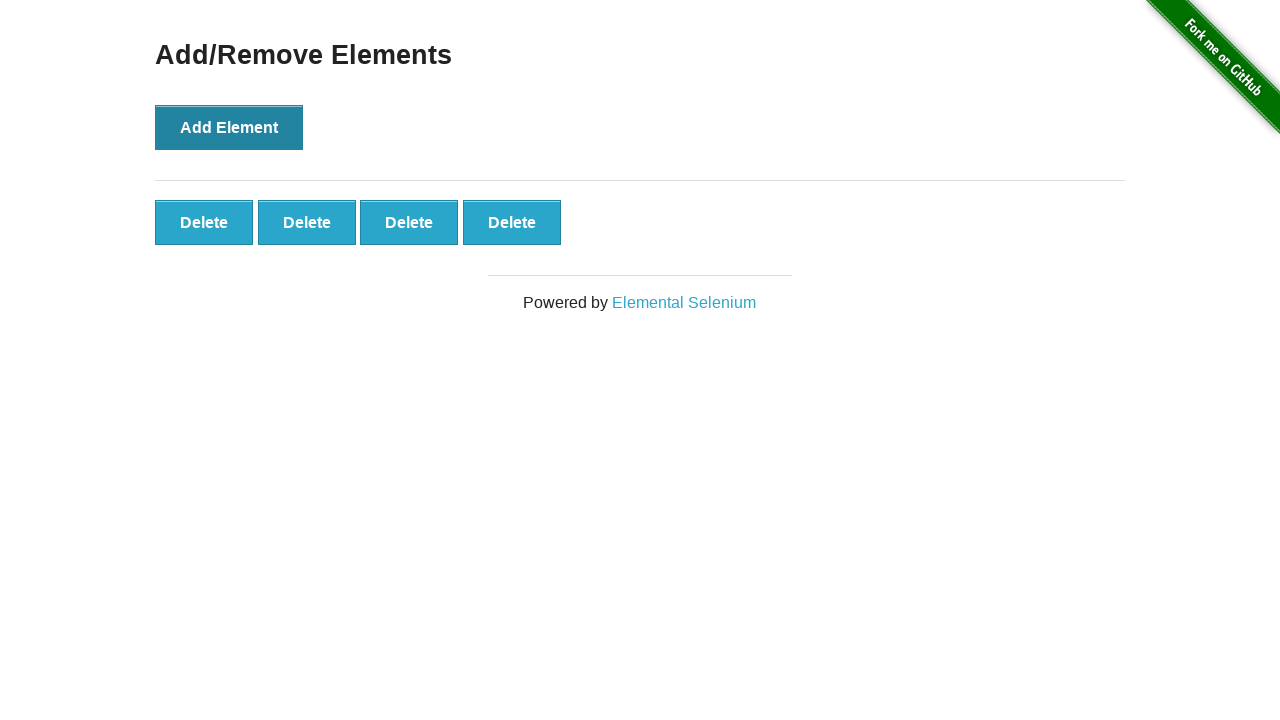

Clicked Add Element button (click 5 of 5) at (229, 127) on button:has-text('Add Element')
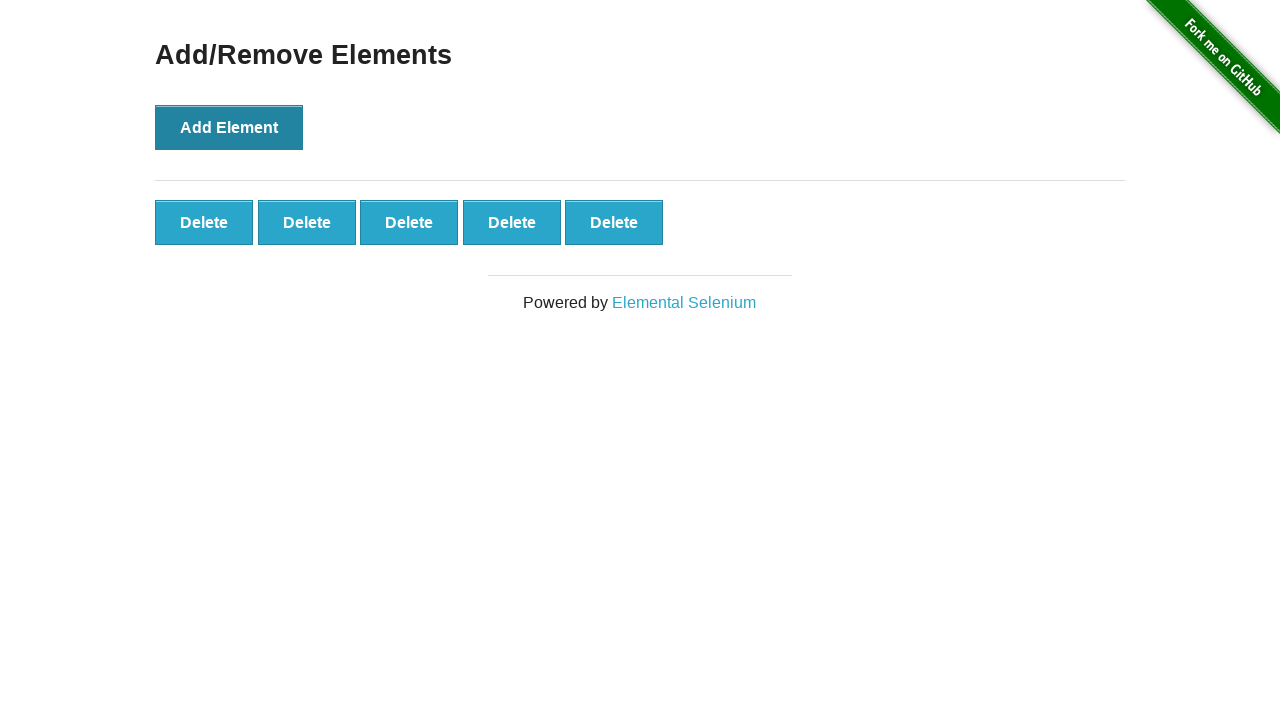

Successfully added 5 elements, delete buttons are visible
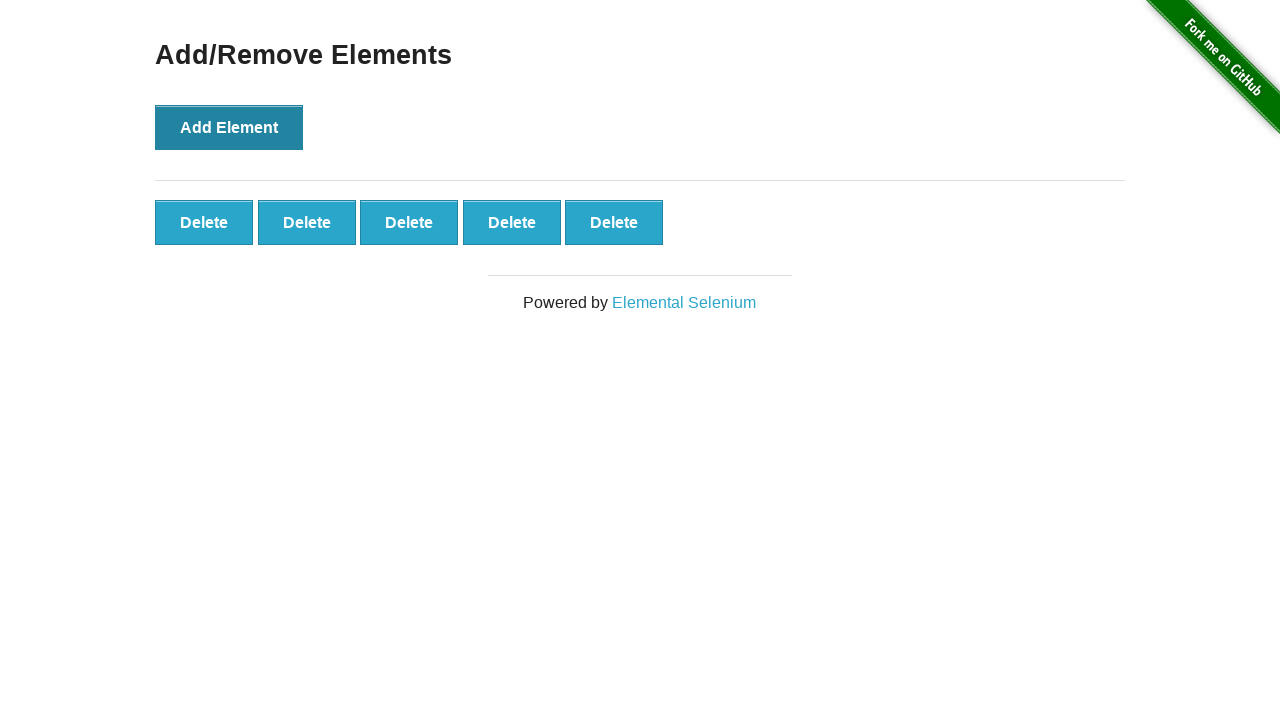

Clicked Delete button to remove element (removal 1 of 2) at (204, 222) on button.added-manually >> nth=0
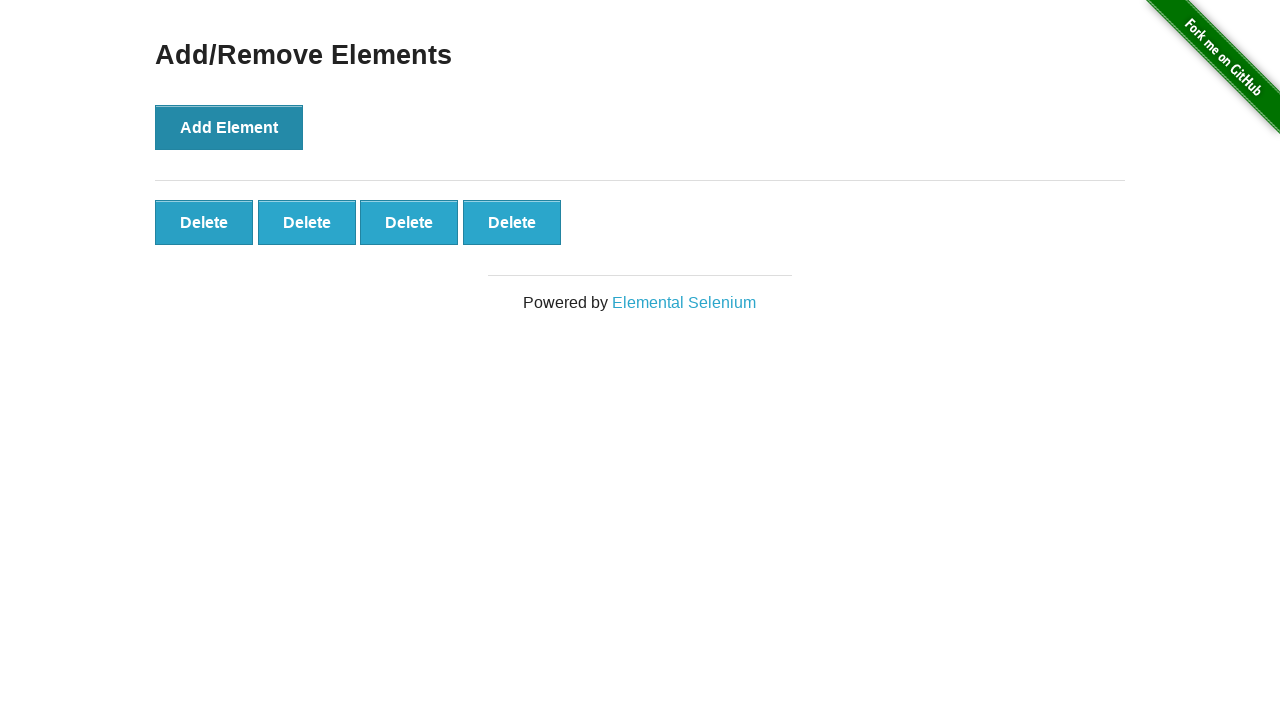

Clicked Delete button to remove element (removal 2 of 2) at (204, 222) on button.added-manually >> nth=0
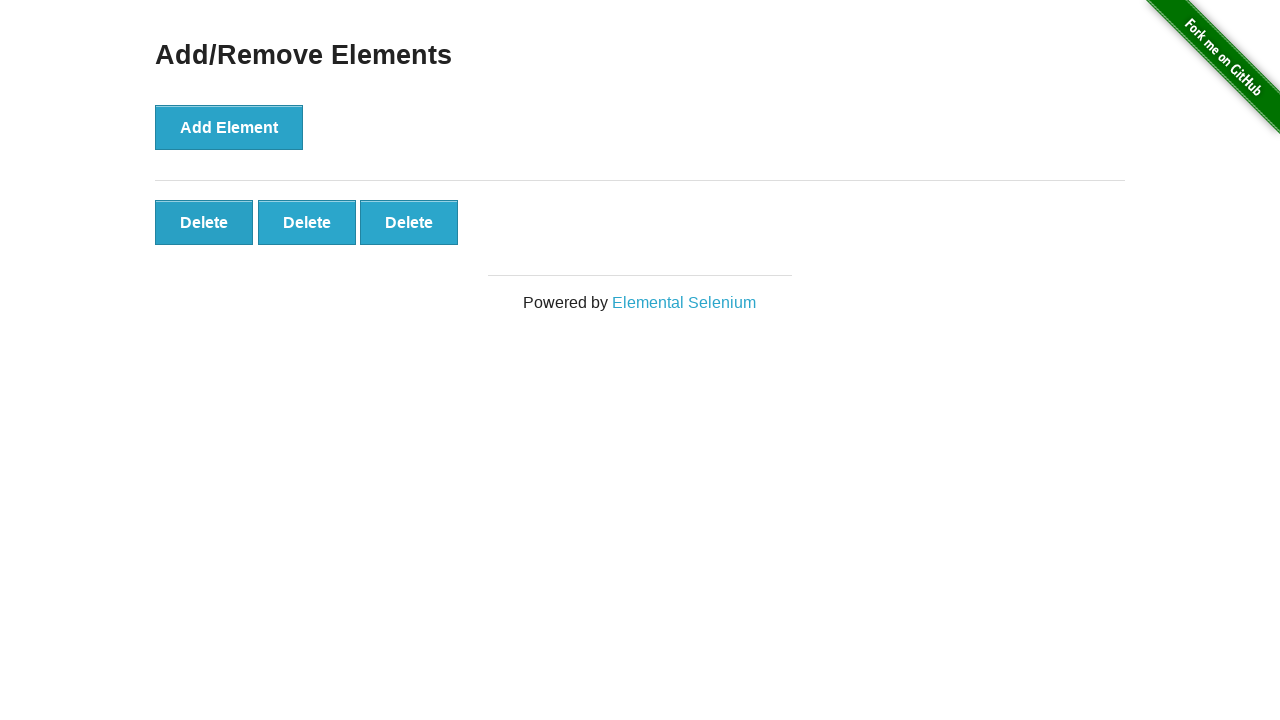

Verified 3 remaining elements are visible
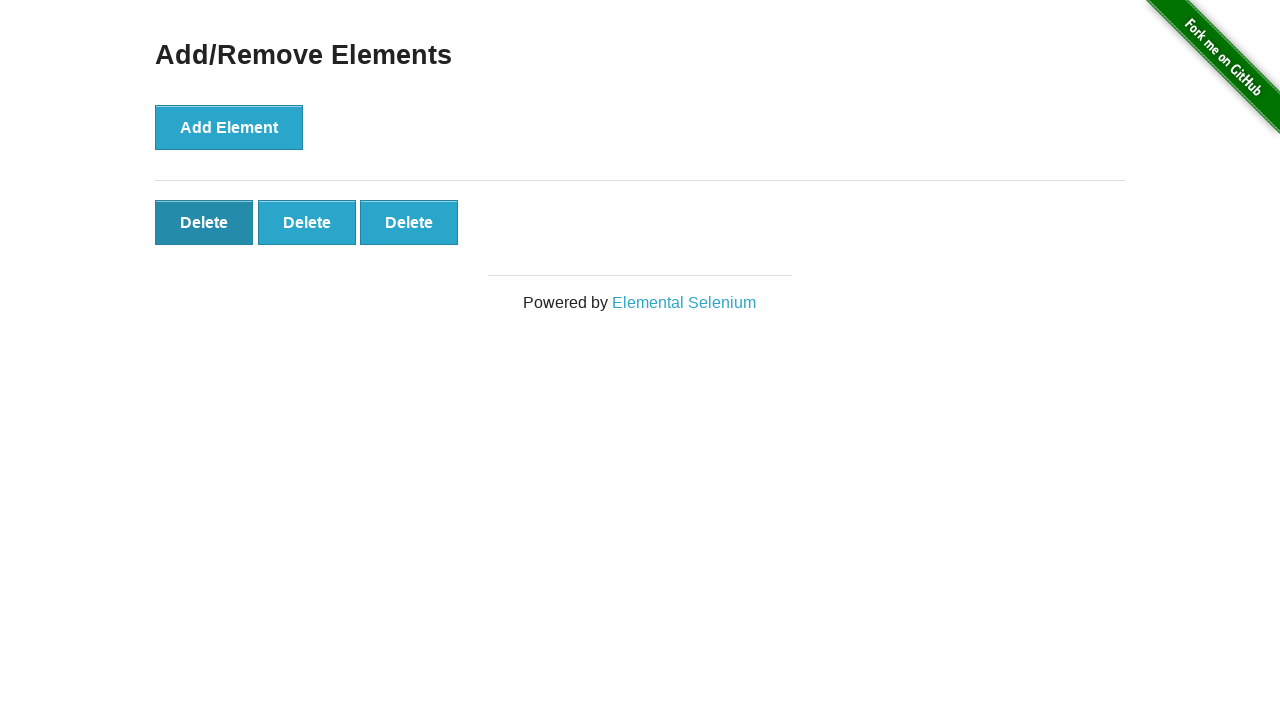

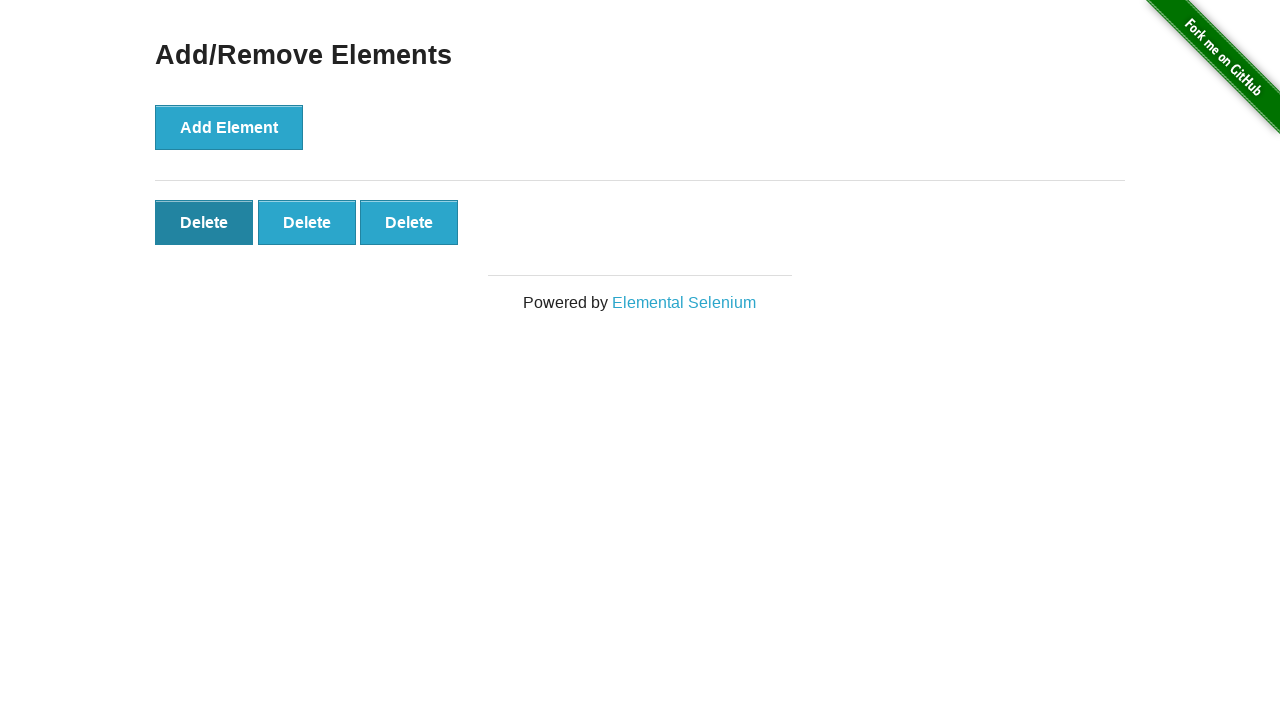